Navigates to the RedBus homepage, a bus ticket booking website in India

Starting URL: https://www.redbus.in/

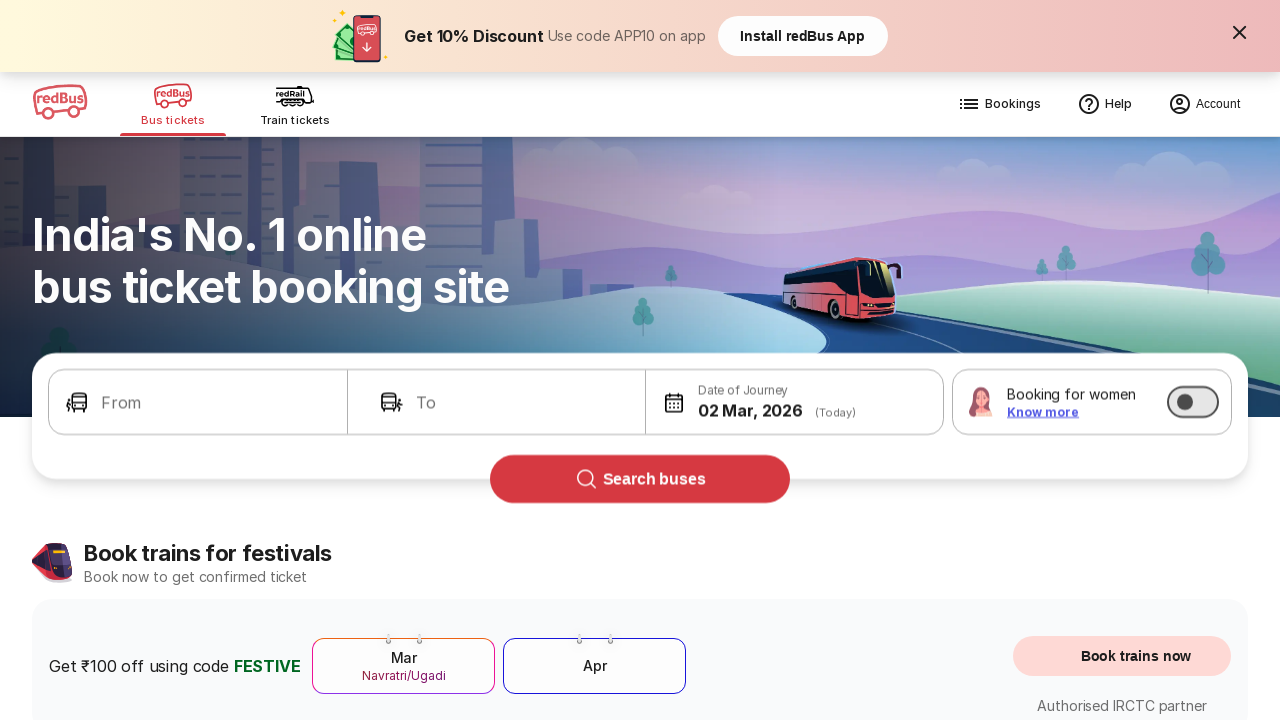

Navigated to RedBus homepage
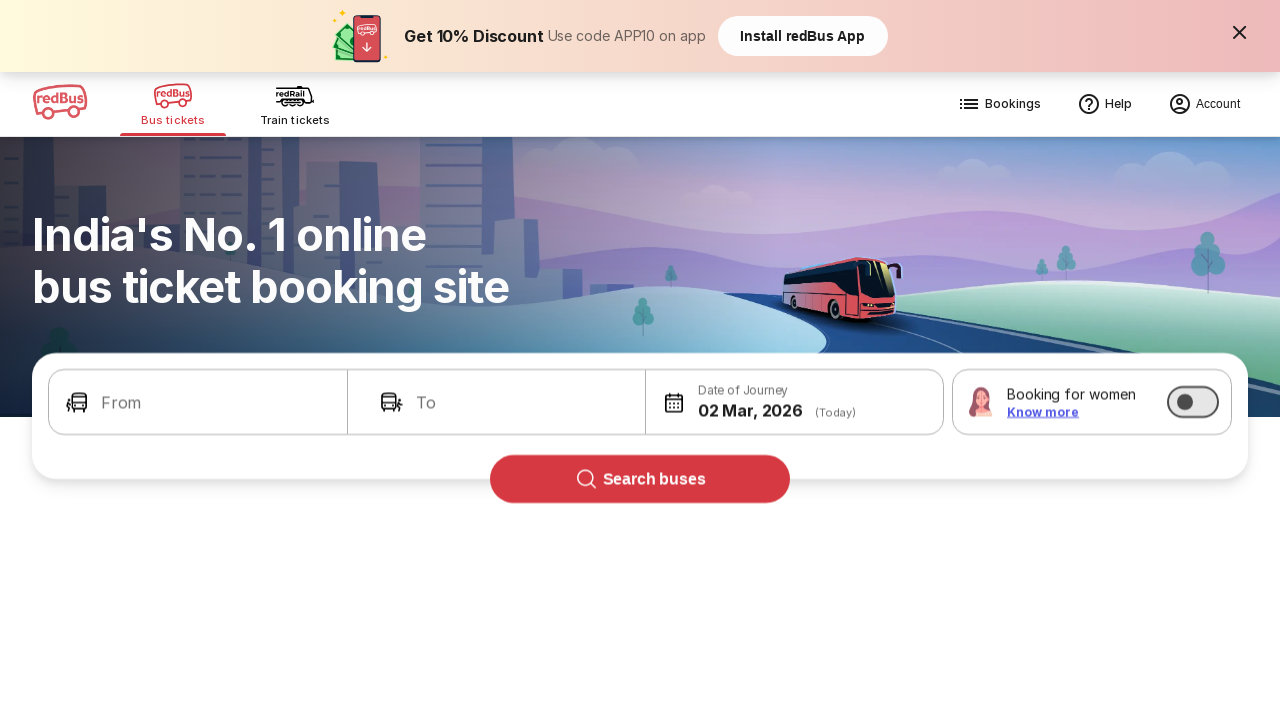

RedBus homepage loaded (domcontentloaded state reached)
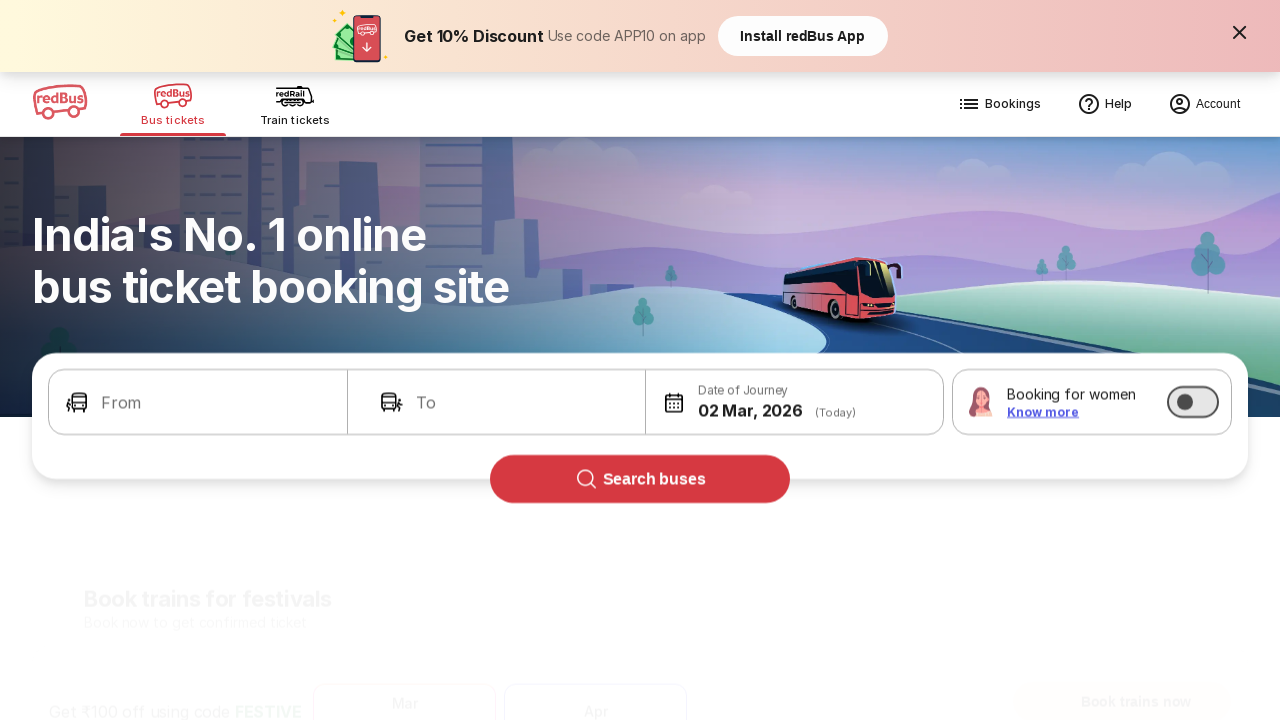

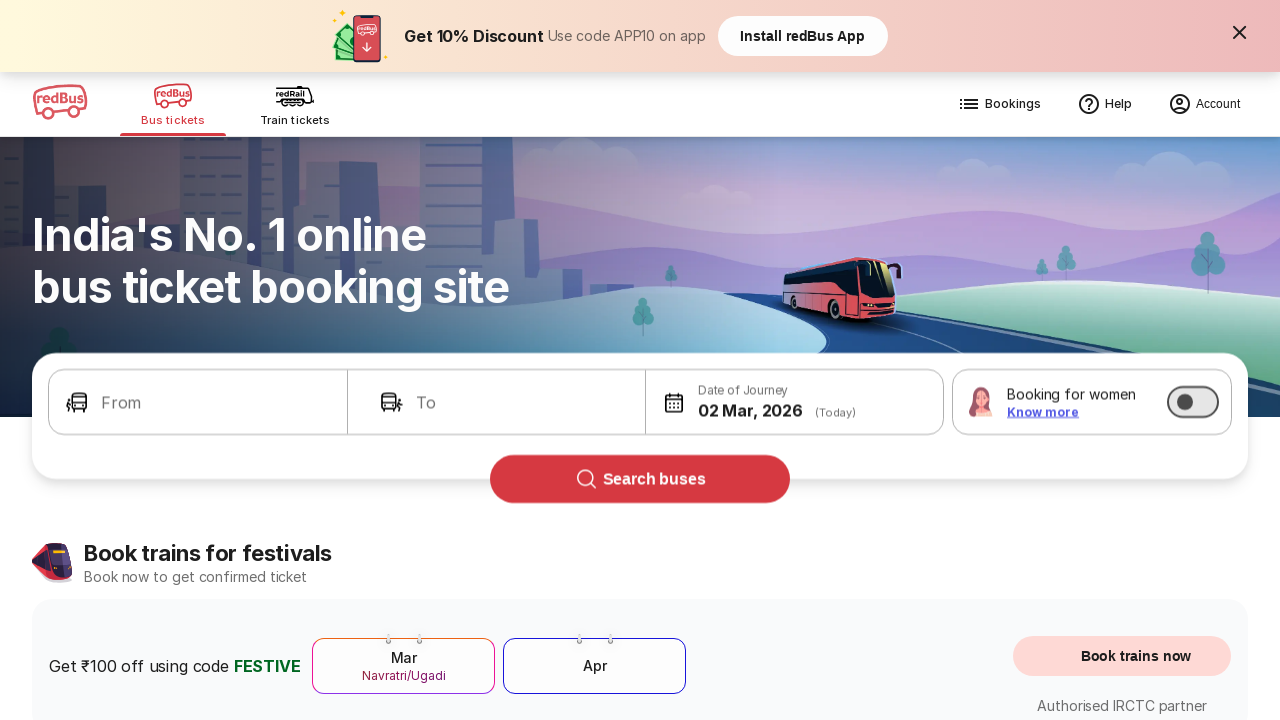